Tests dismissing a JavaScript confirm dialog and verifying the cancel result

Starting URL: https://automationfc.github.io/basic-form/index.html

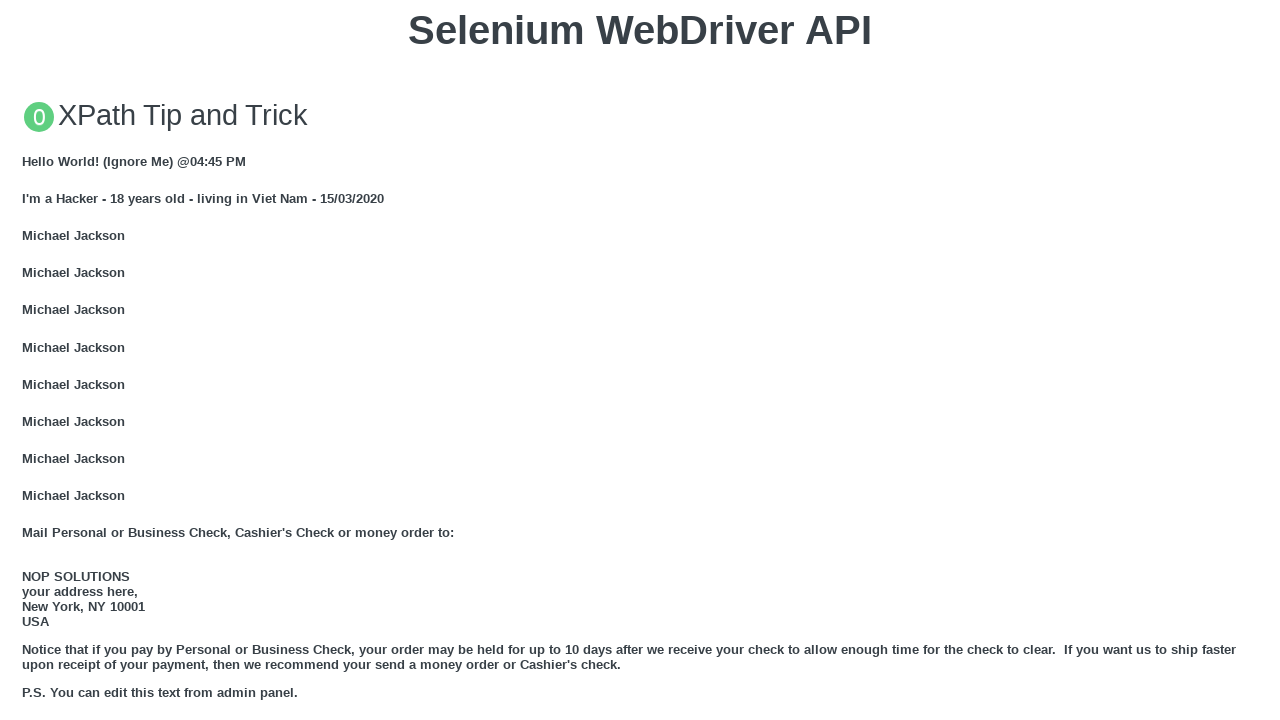

Set up dialog handler to automatically dismiss confirm dialogs
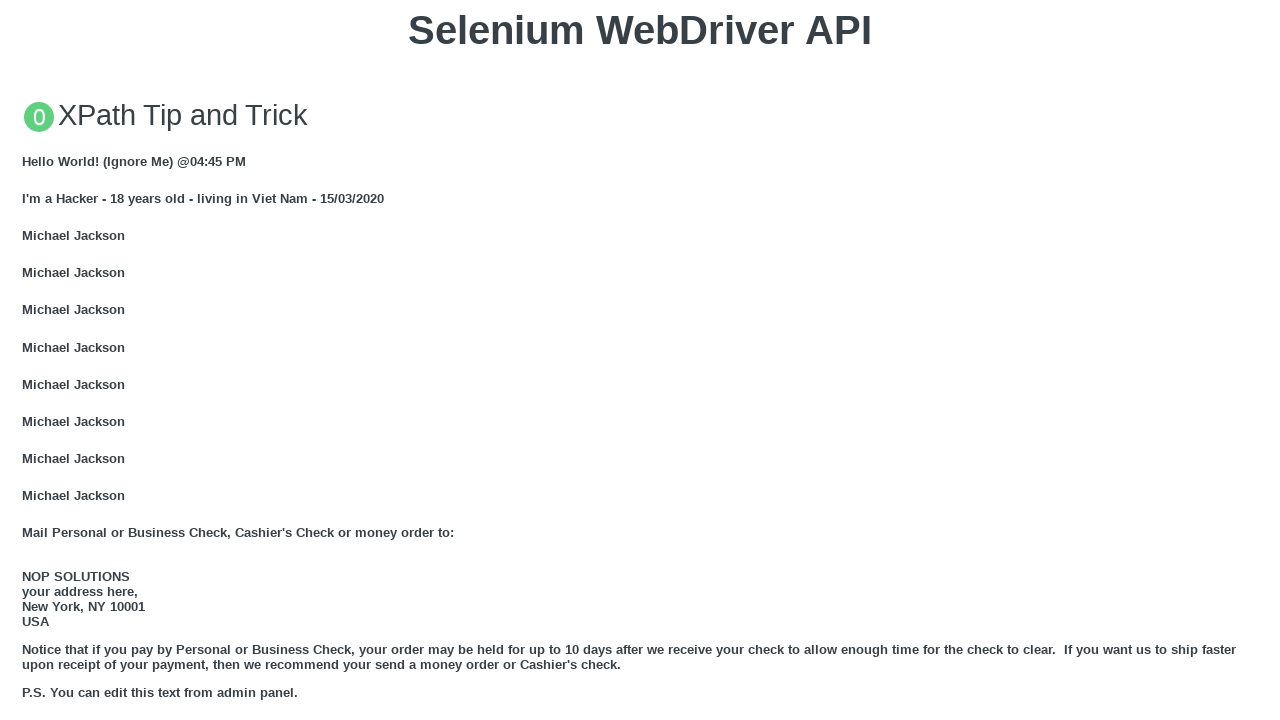

Clicked 'Click for JS Confirm' button to trigger JavaScript confirm dialog at (640, 360) on xpath=//button[text()='Click for JS Confirm']
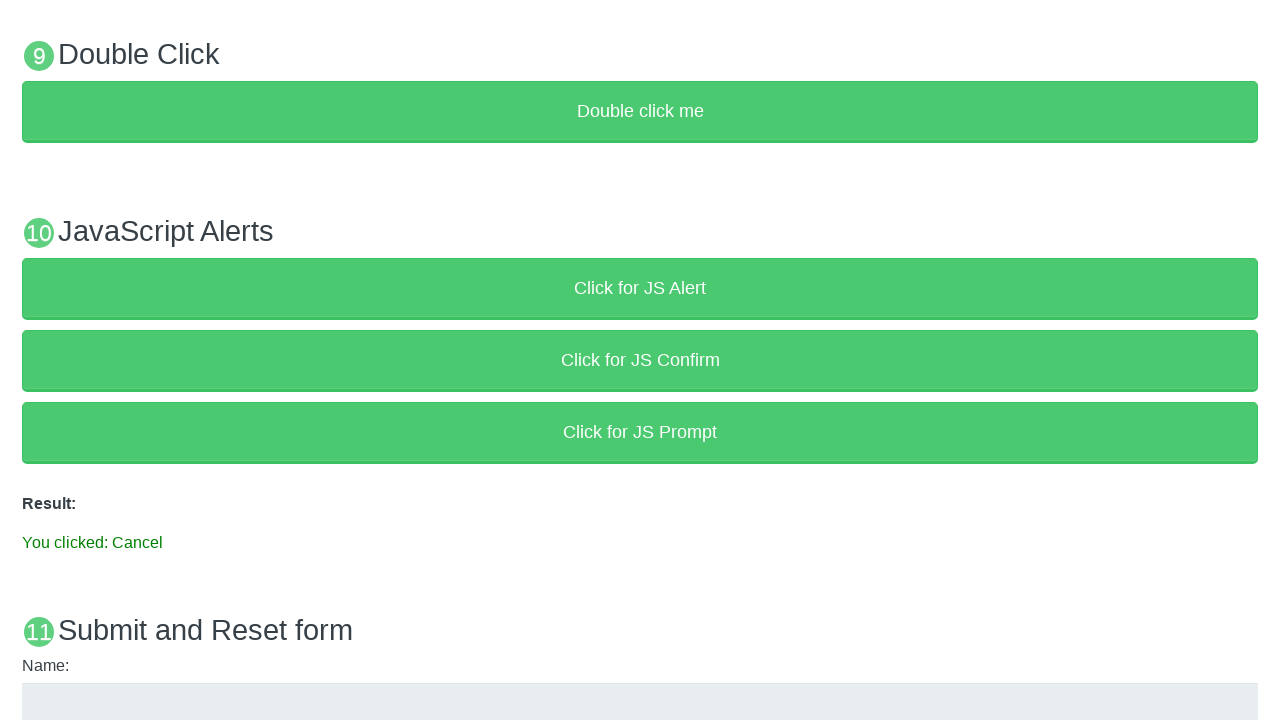

Result element loaded after dialog was dismissed
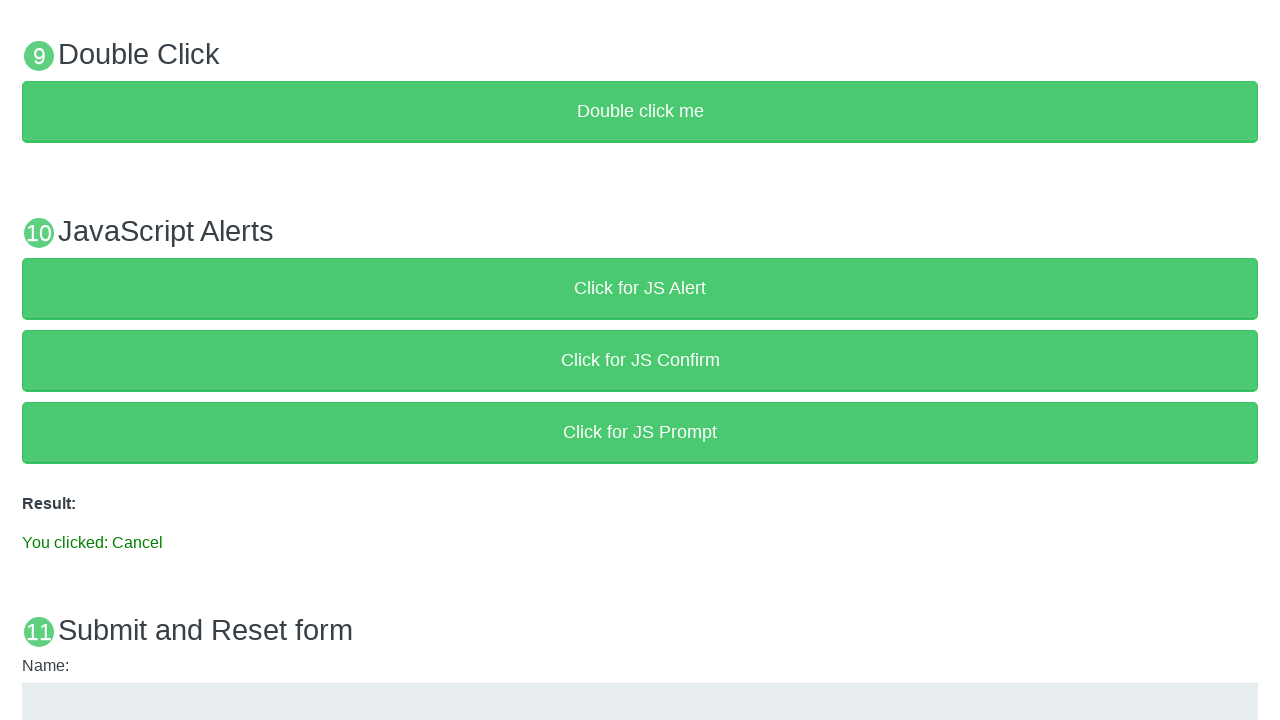

Verified result text contains 'You clicked: Cancel' confirming dialog was dismissed
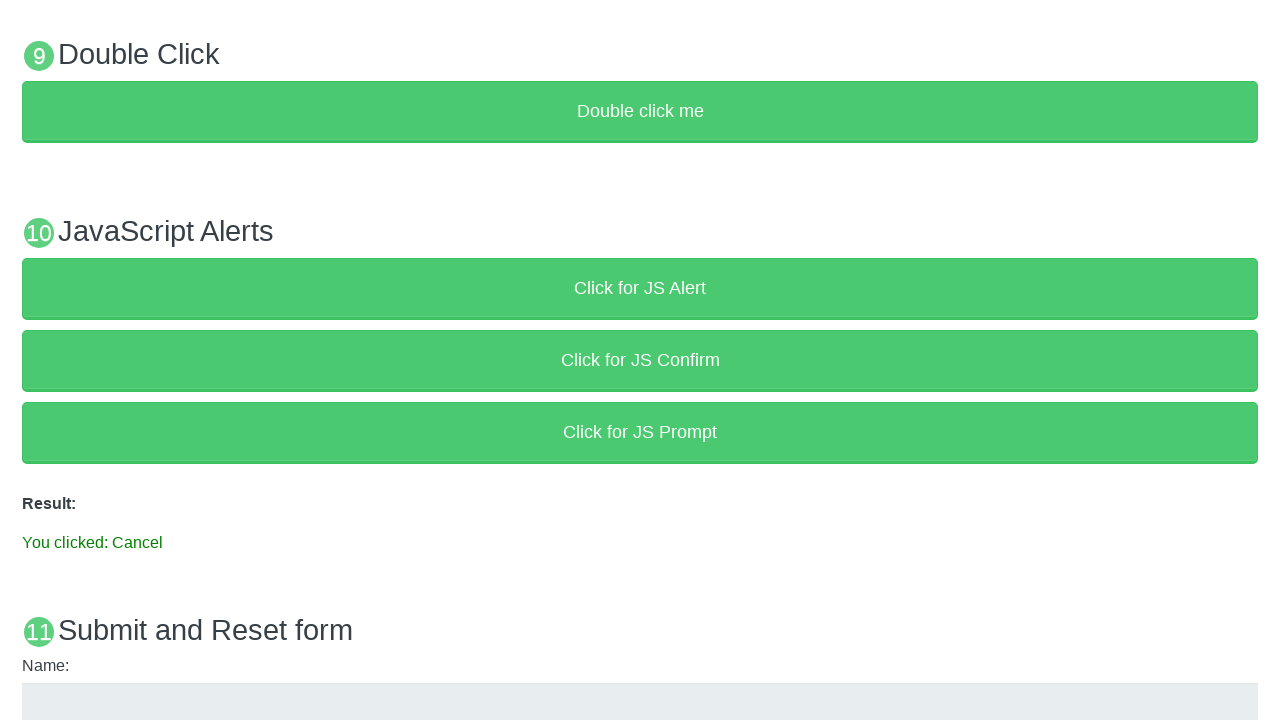

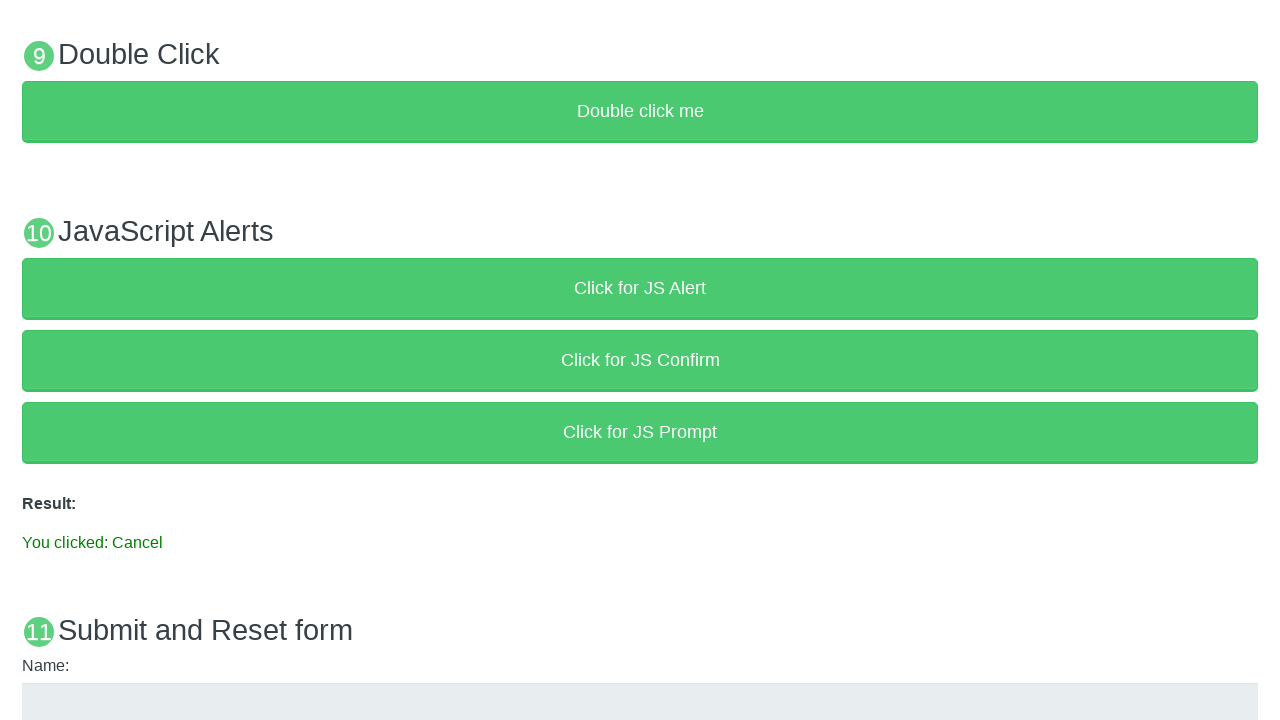